Tests tax calculation functionality by adding a product to basket and viewing the tax breakdown

Starting URL: http://practice.automationtesting.in/

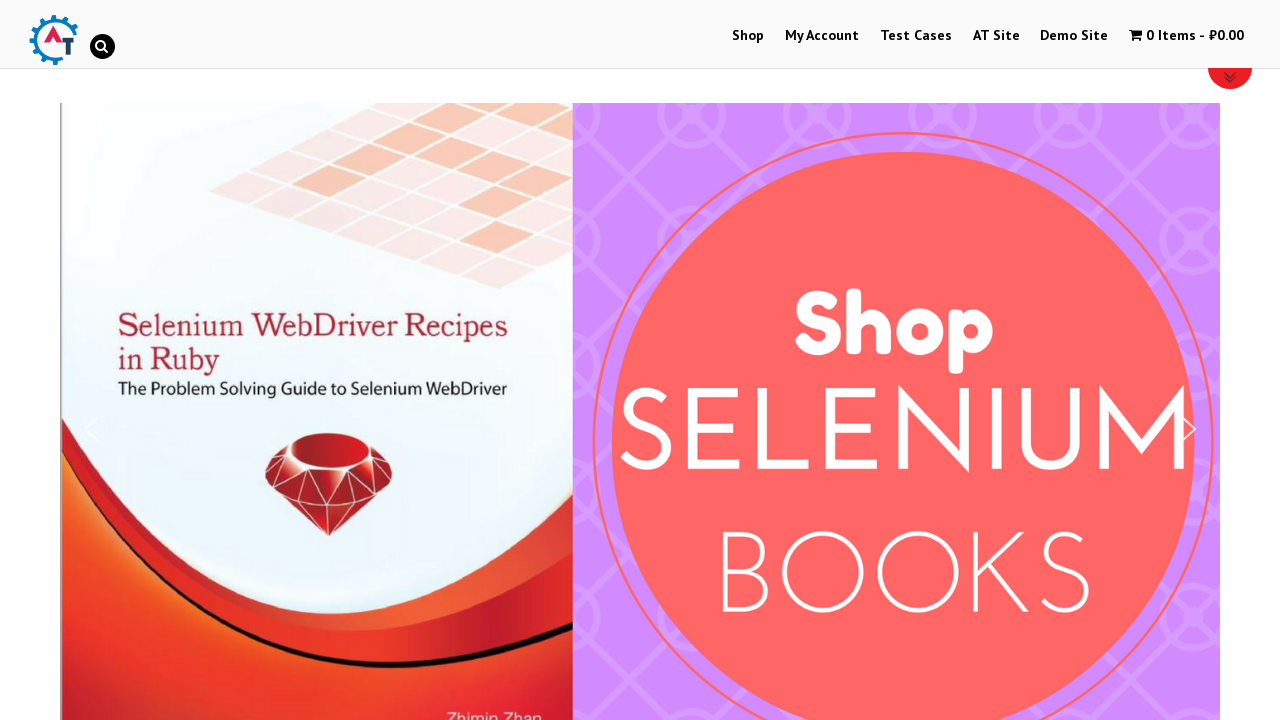

Clicked on Shop menu at (748, 36) on xpath=//a[text()='Shop']
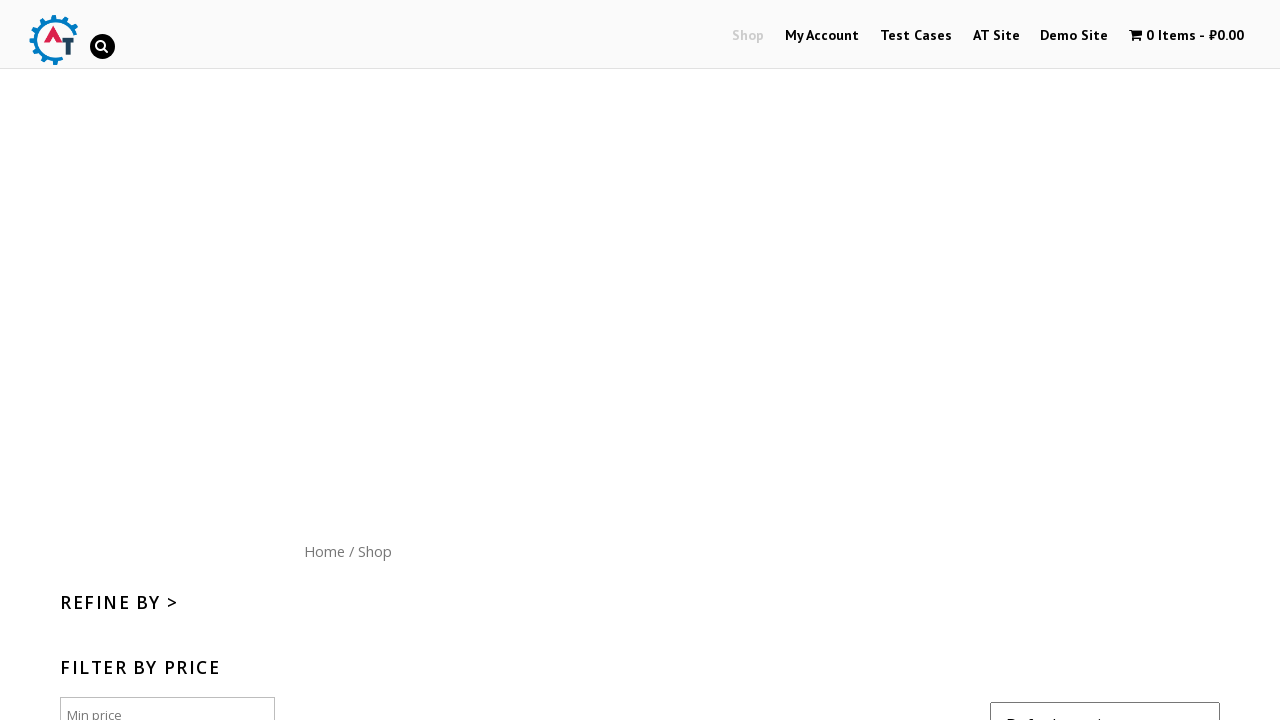

Added first product to basket at (405, 360) on xpath=//div[@id='content']/ul/li[1]/a[2]
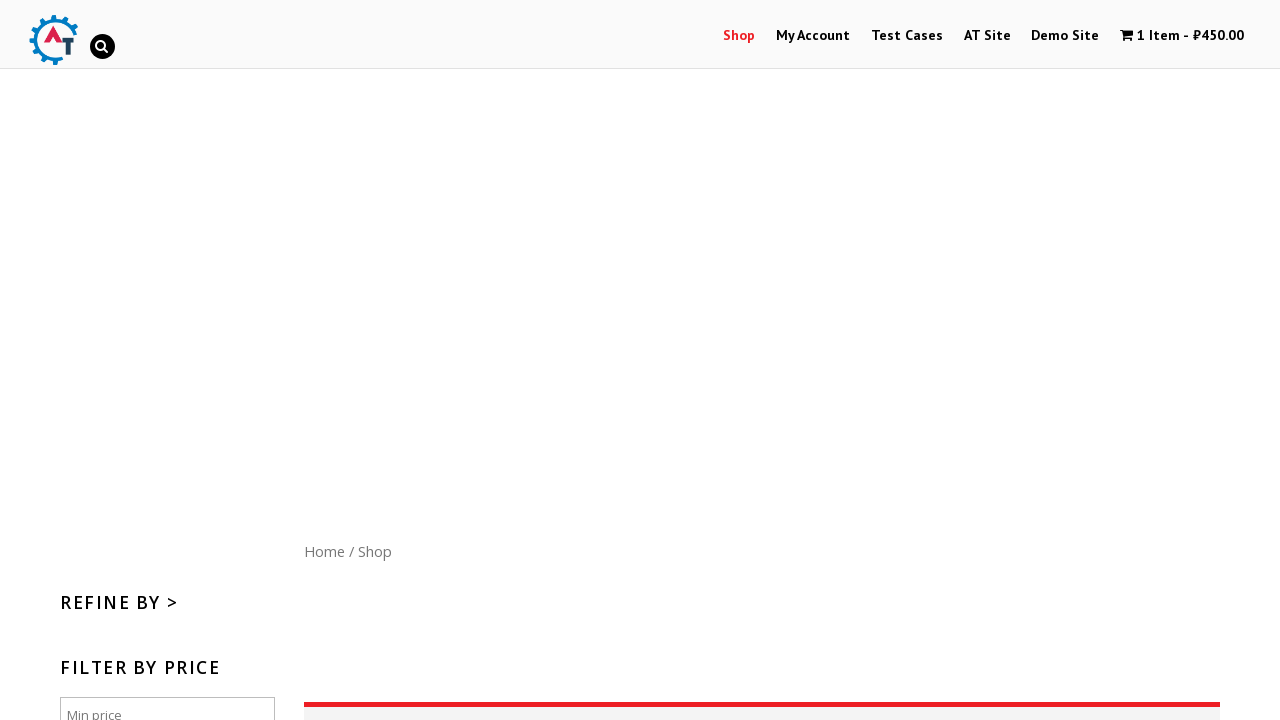

Clicked on view shopping cart link at (1182, 36) on xpath=//a[@title='View your shopping cart']
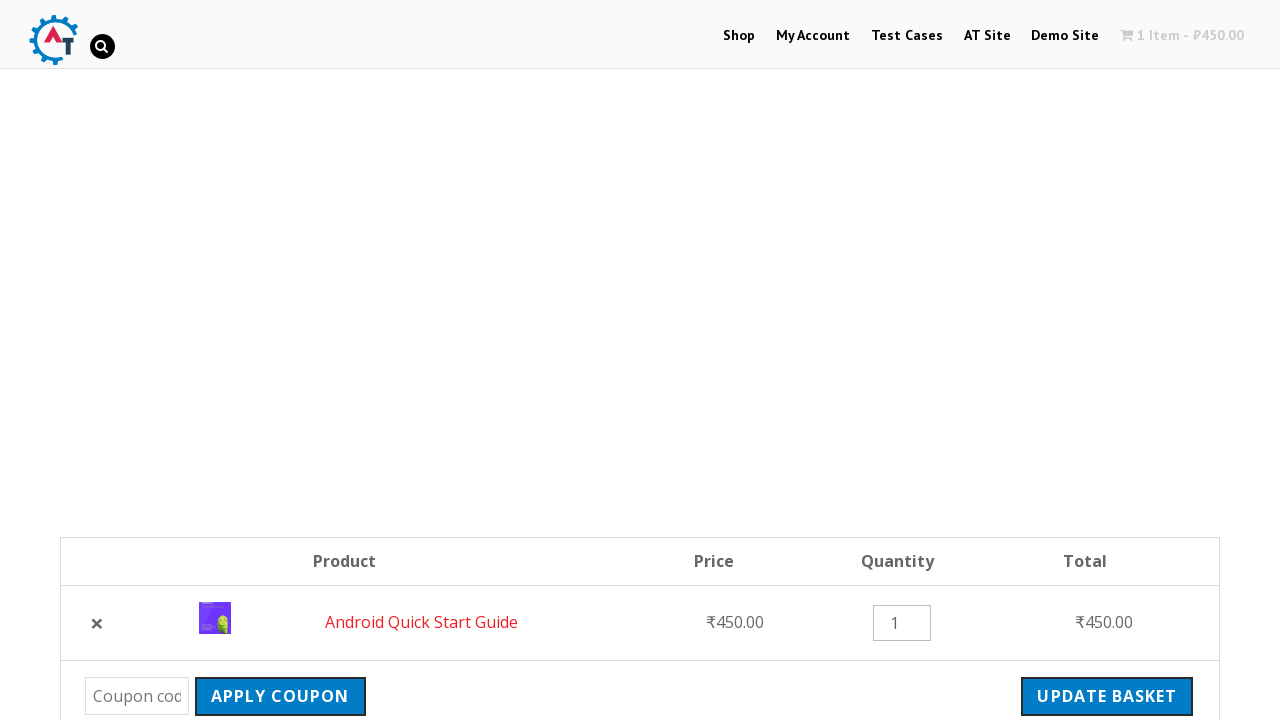

Basket table loaded
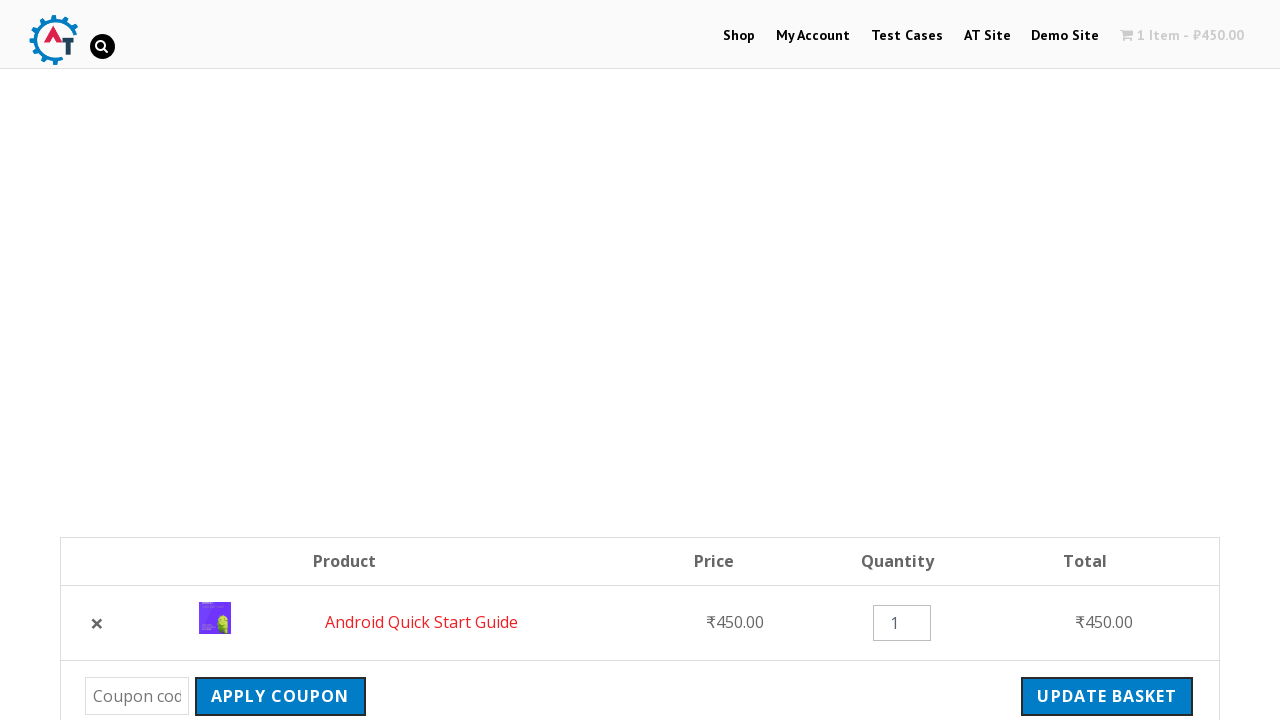

Subtotal element loaded
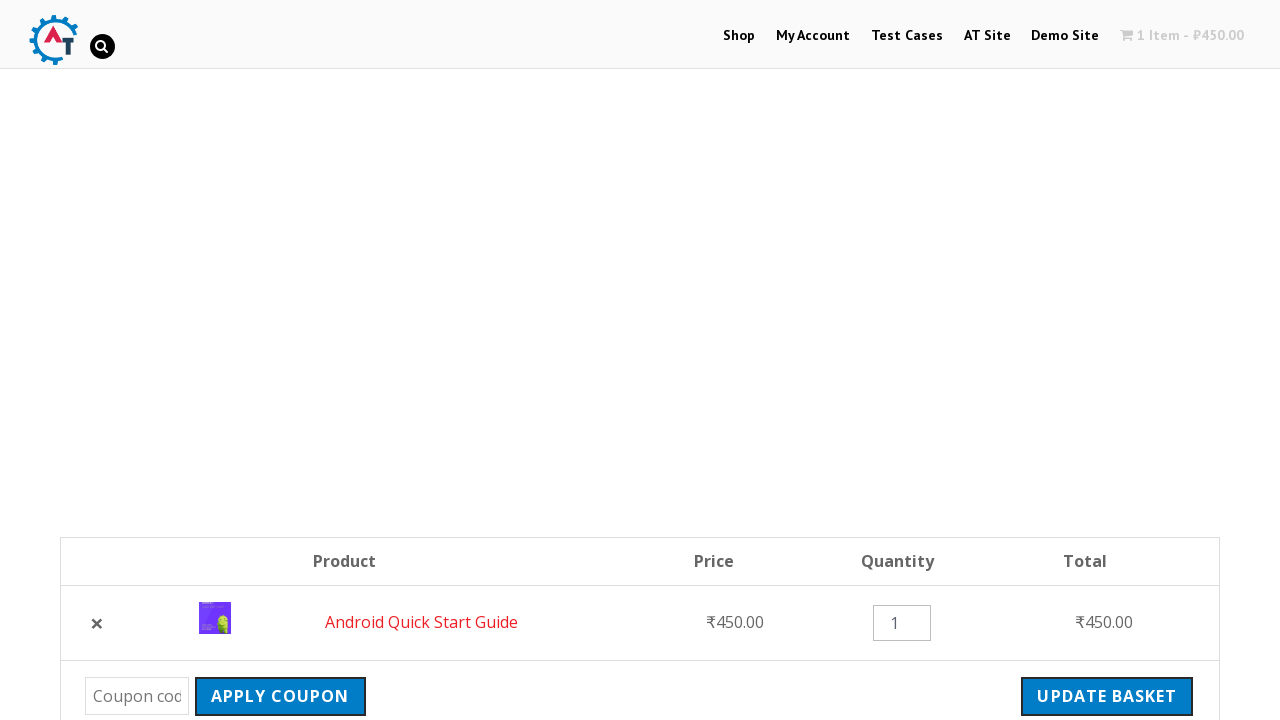

Tax breakdown information loaded
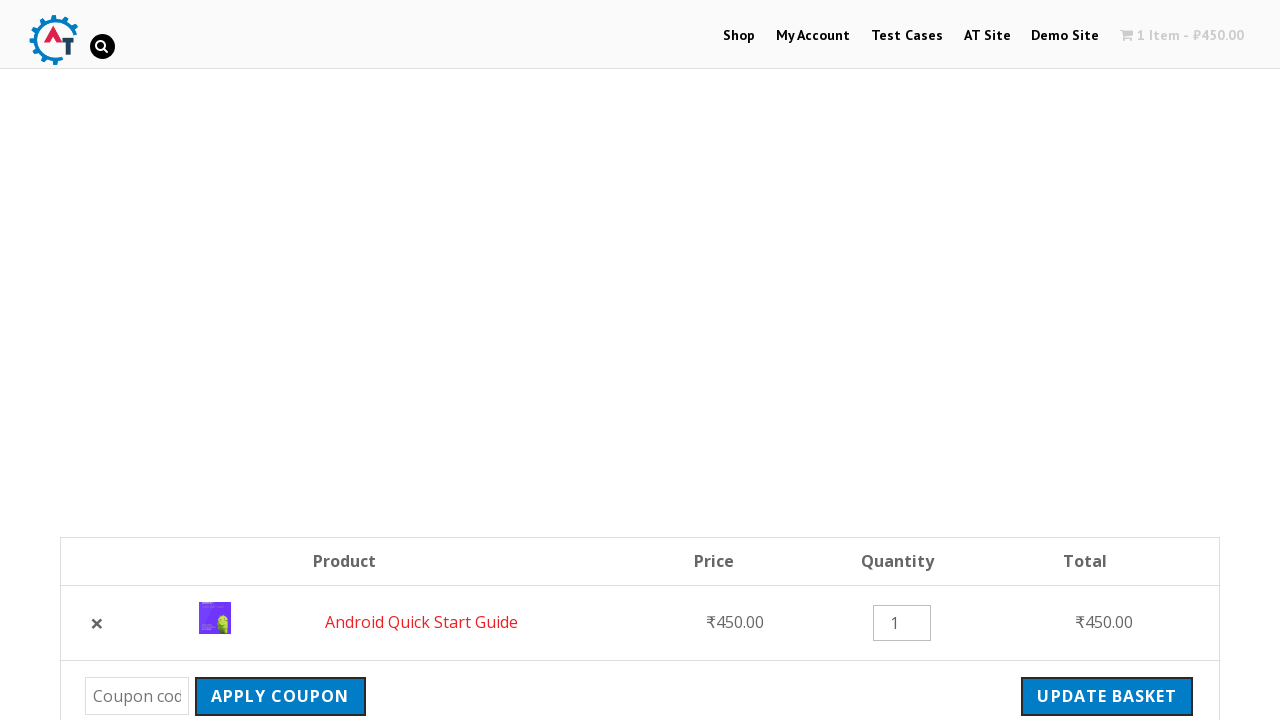

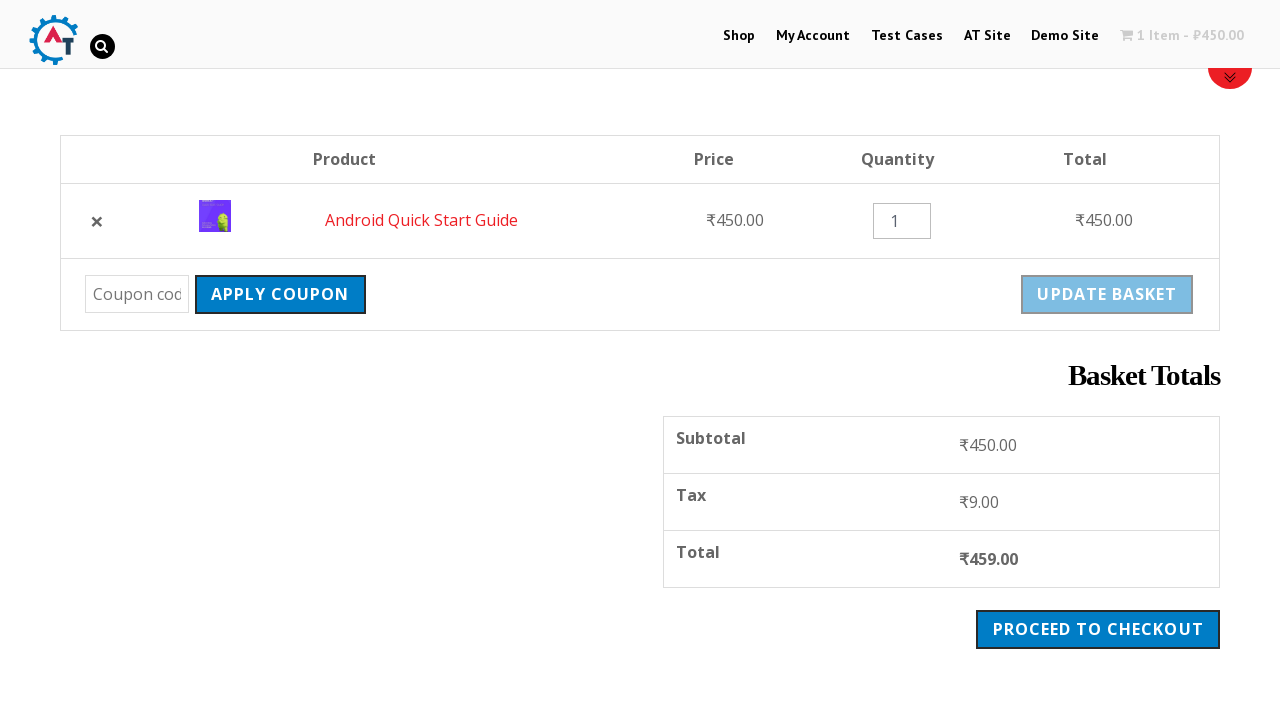